Tests dropdown selection functionality by selecting an option from a dropdown menu

Starting URL: http://the-internet.herokuapp.com/dropdown

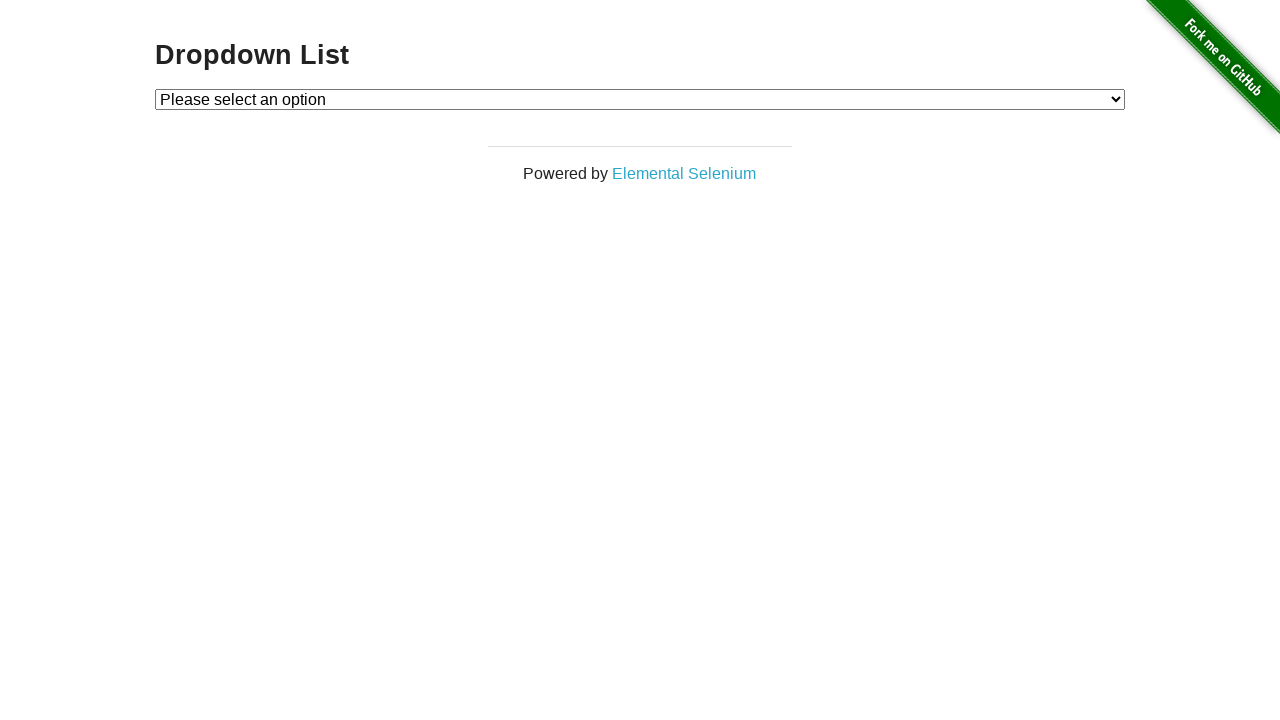

Located dropdown menu element
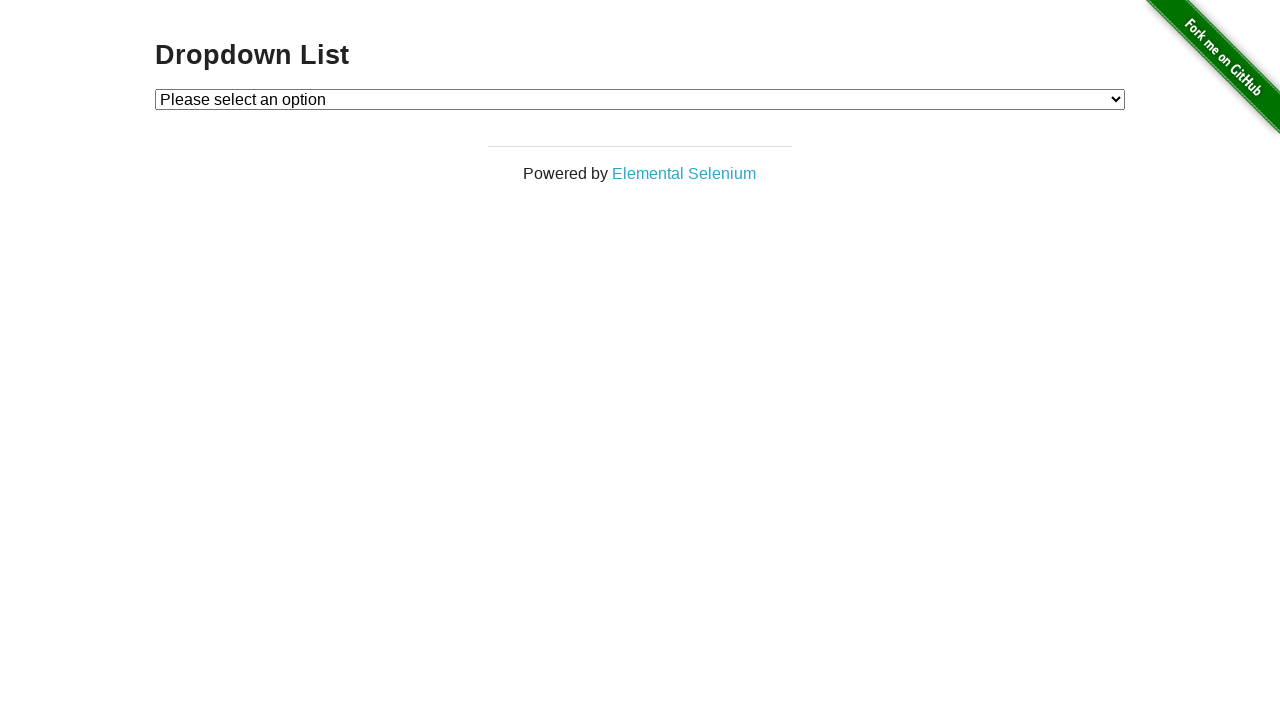

Selected option with value '2' from dropdown menu on #dropdown
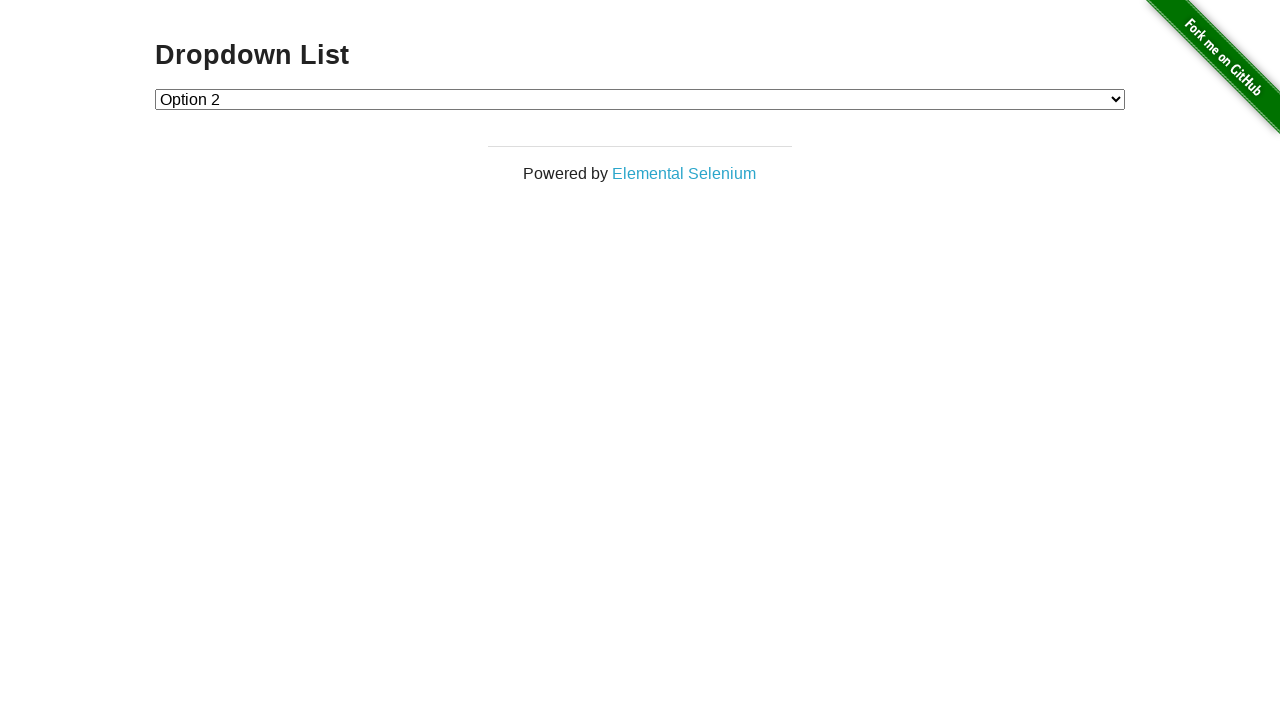

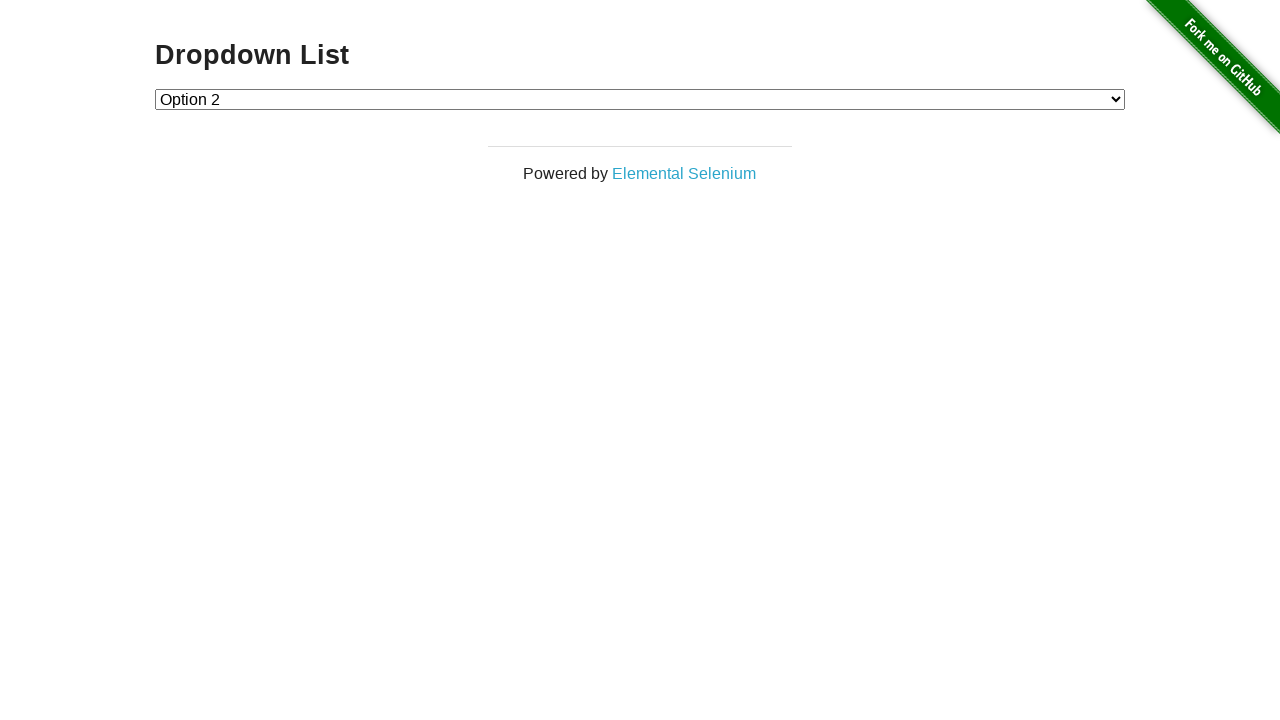